Tests dropdown menu interaction by clicking a dropdown button and then selecting a Facebook link option from the dropdown

Starting URL: https://omayo.blogspot.com/

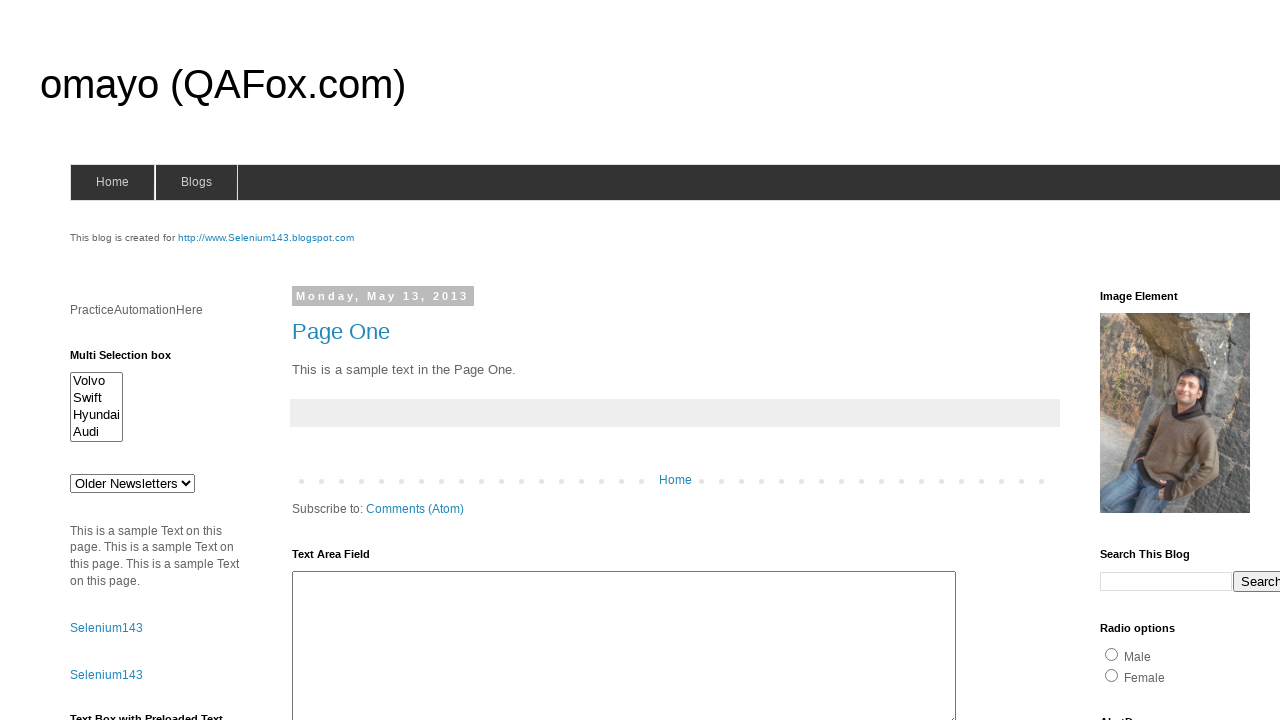

Clicked dropdown button to open menu at (1227, 360) on .dropbtn
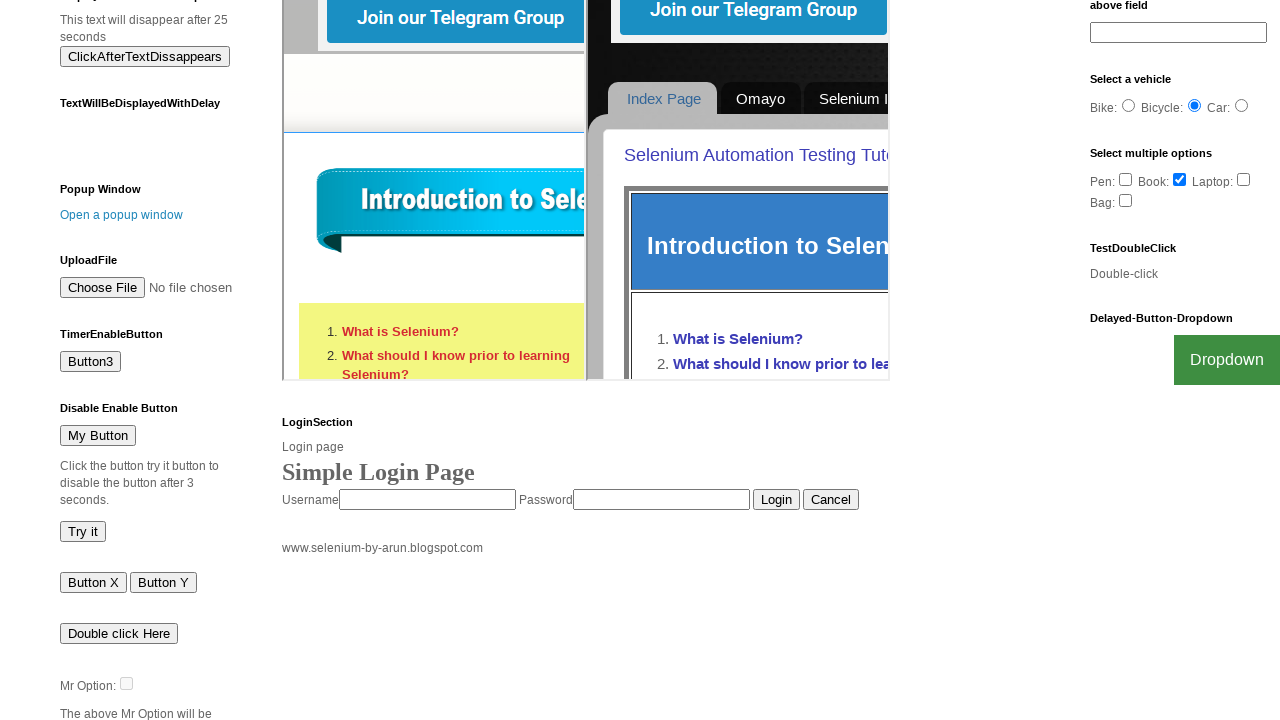

Waited for Facebook link to appear in dropdown menu
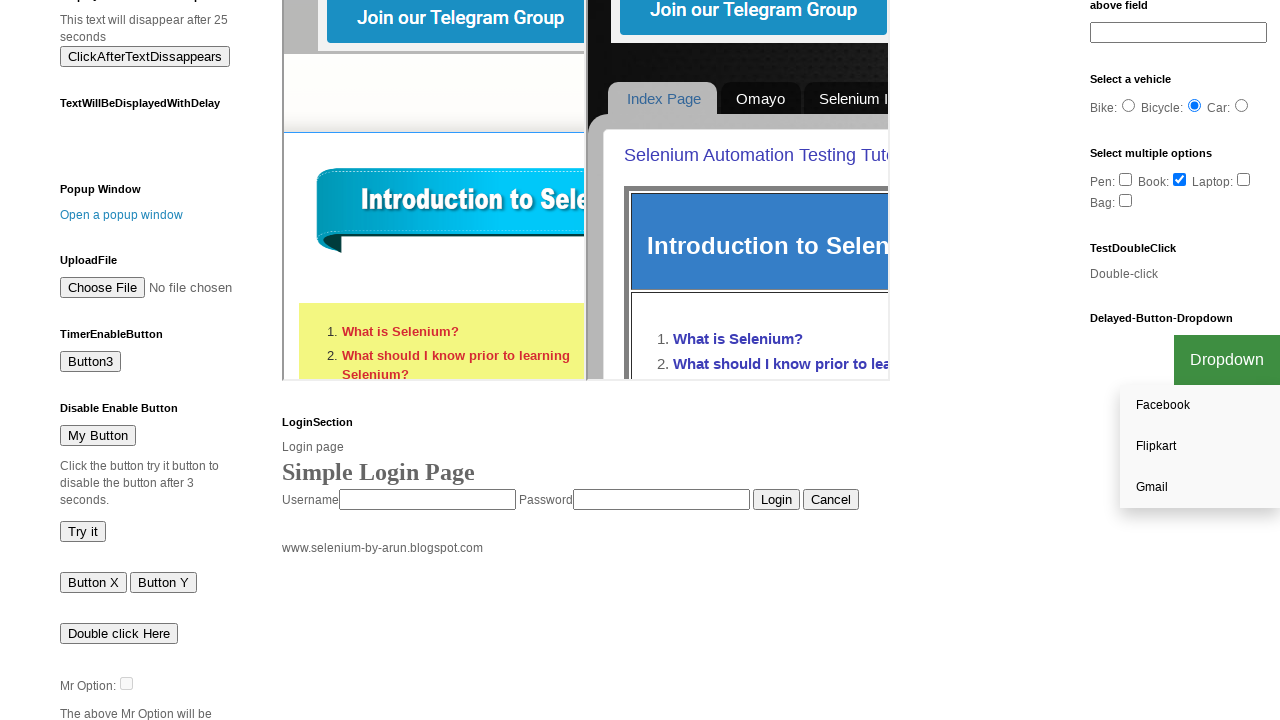

Clicked Facebook link from dropdown menu at (1200, 406) on a:text('Facebook')
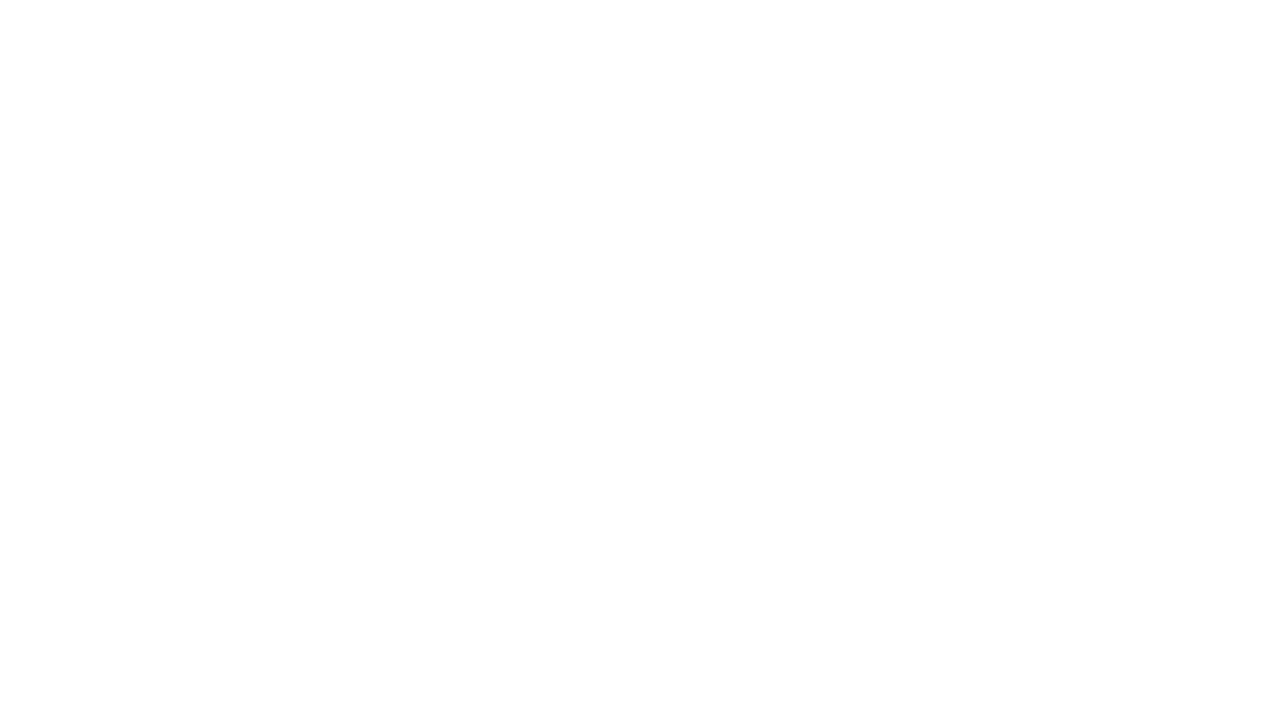

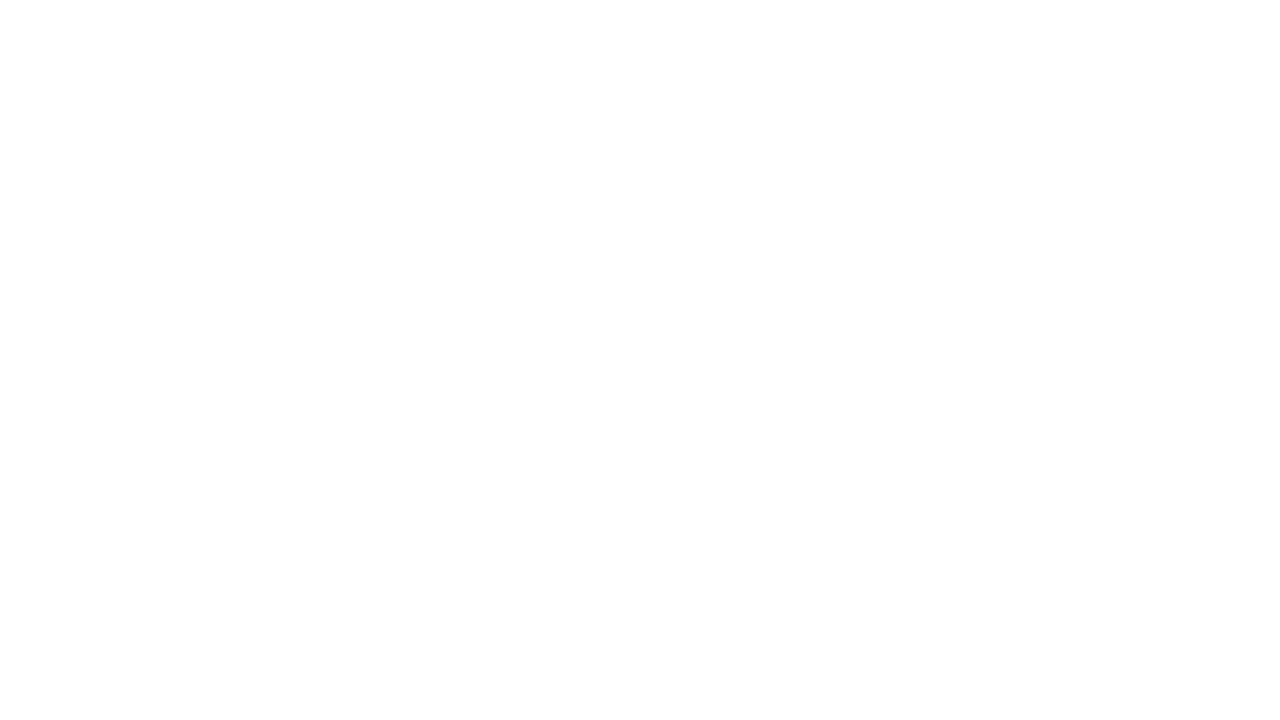